Tests a text box form by filling in user name, email, current address, and permanent address fields on the DemoQA text box page.

Starting URL: https://demoqa.com/text-box

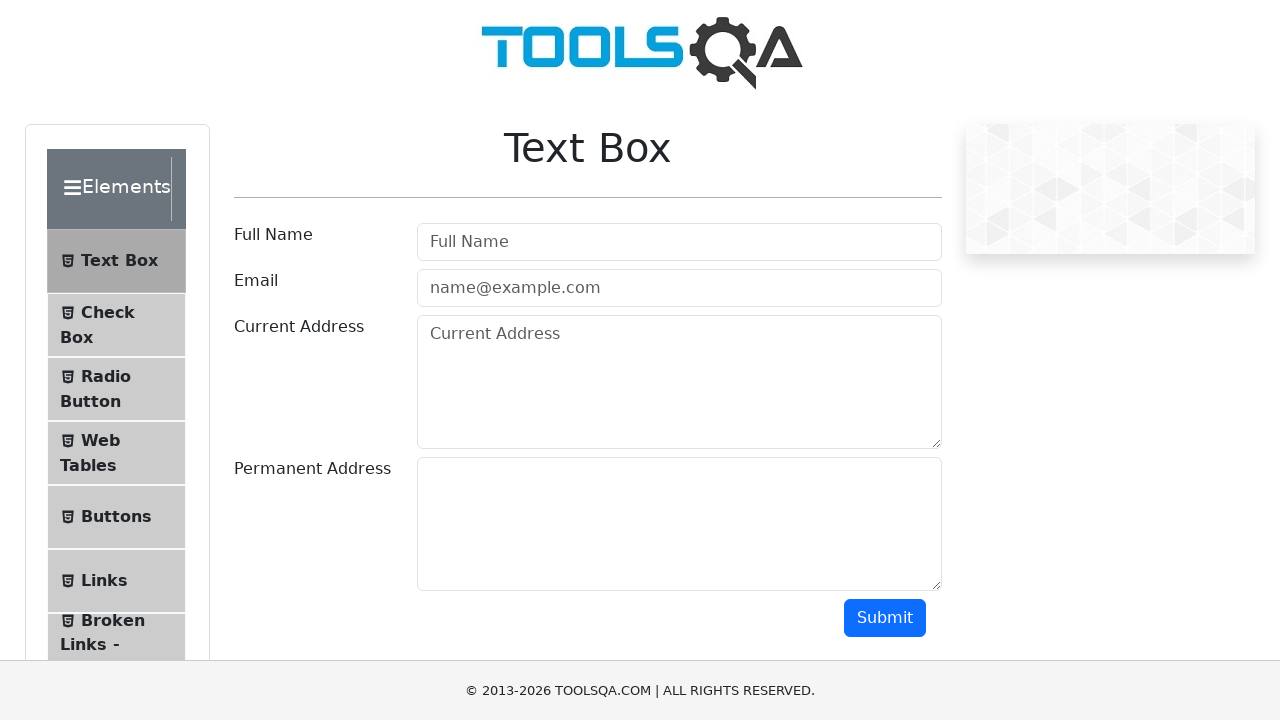

Filled user name field with 'SectumSempra' on #userName
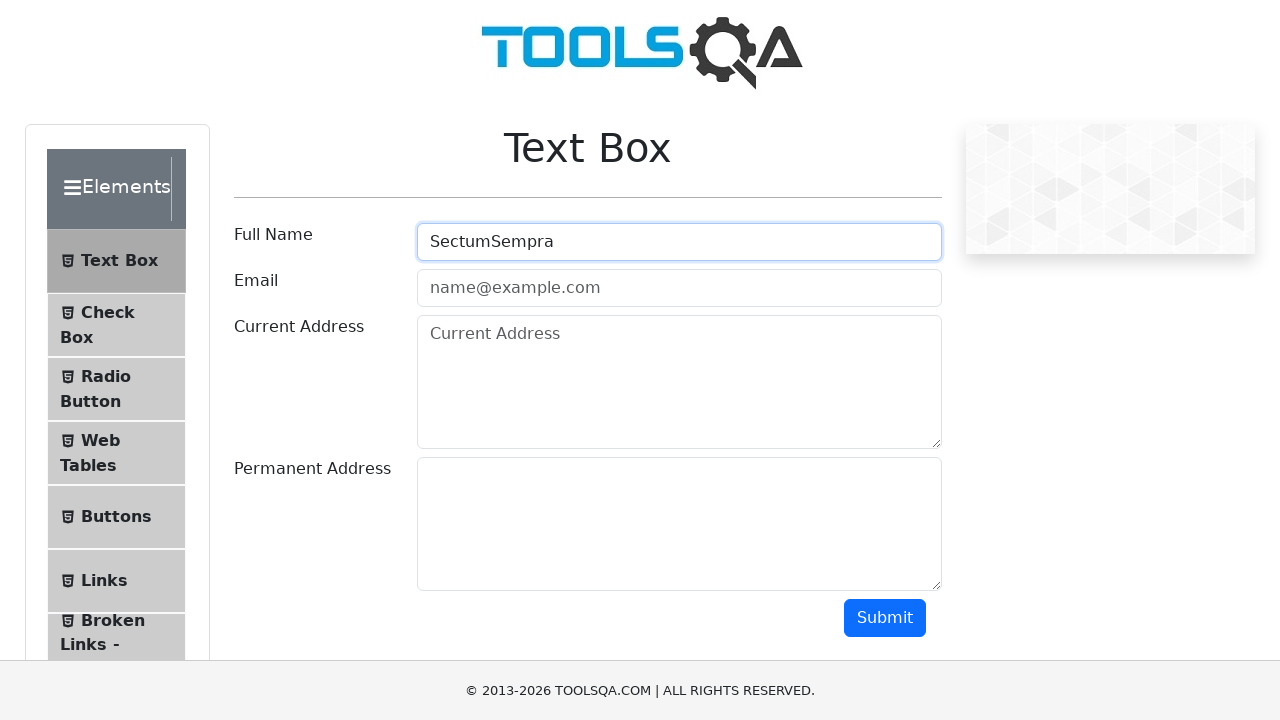

Filled email field with 'testing@test.com' on #userEmail
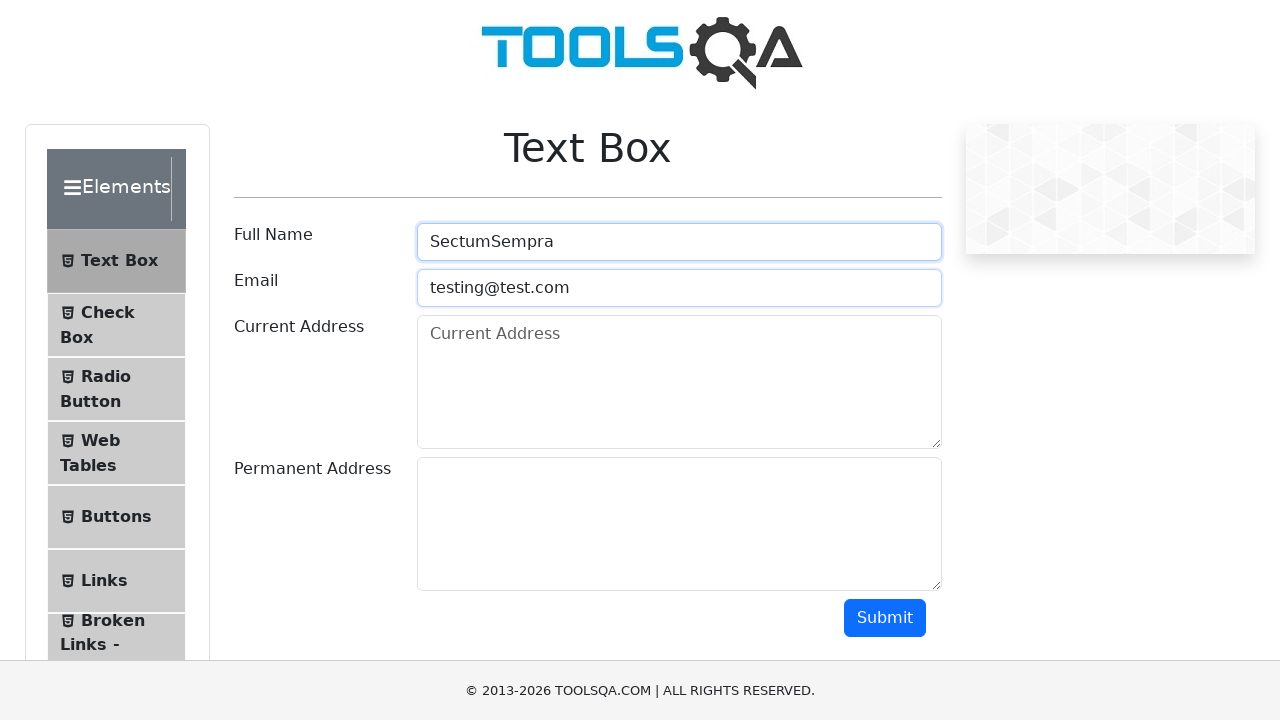

Filled current address field with 'Cikarang' on #currentAddress
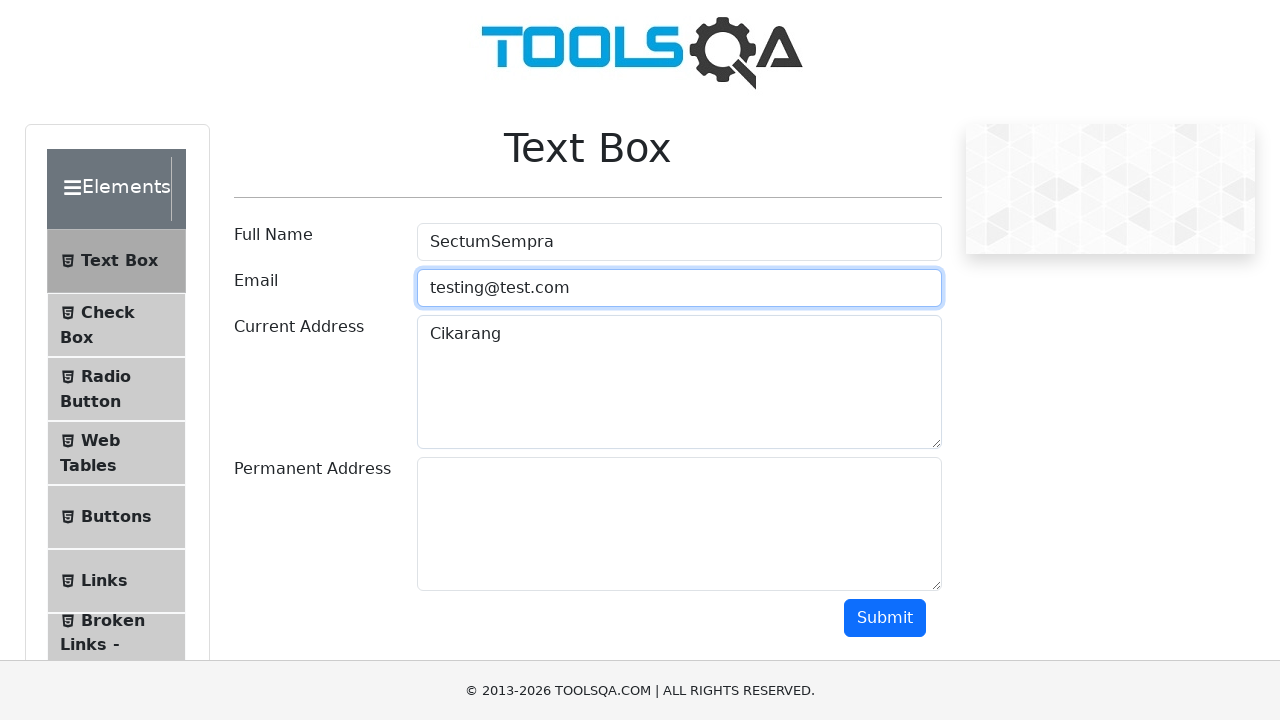

Filled permanent address field with 'Pilar' on #permanentAddress
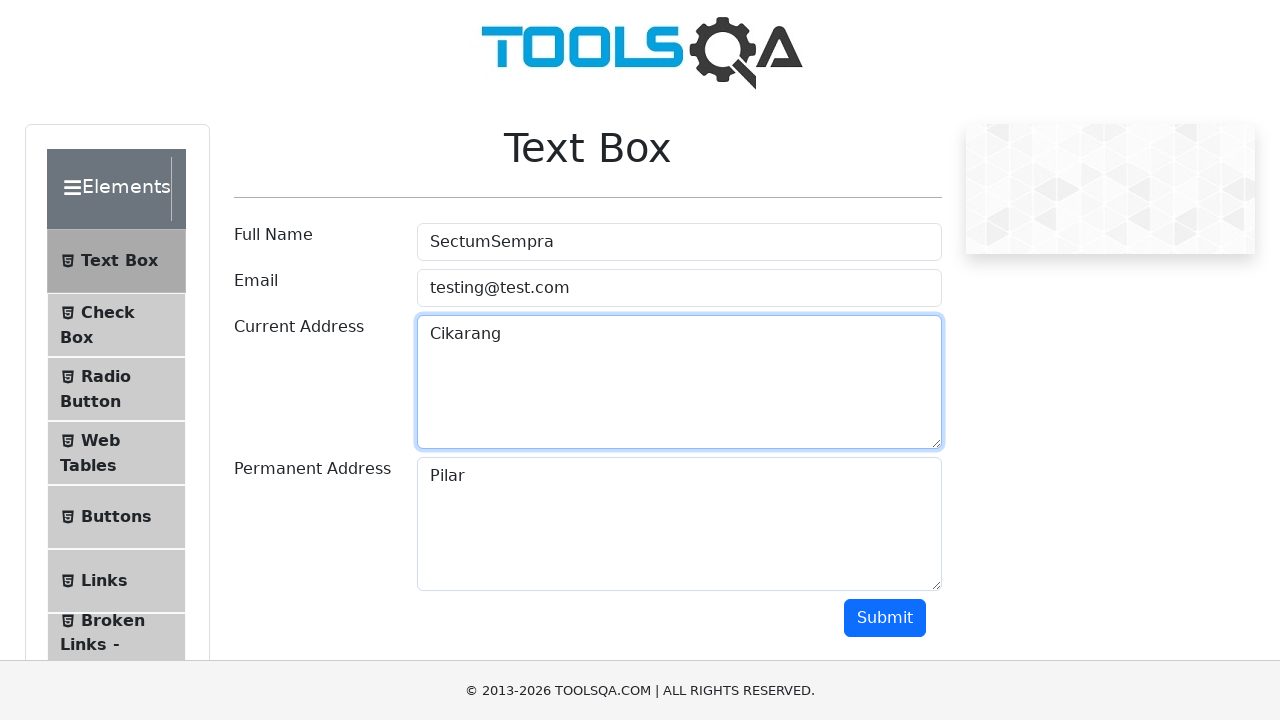

Verified user name field is present on the page
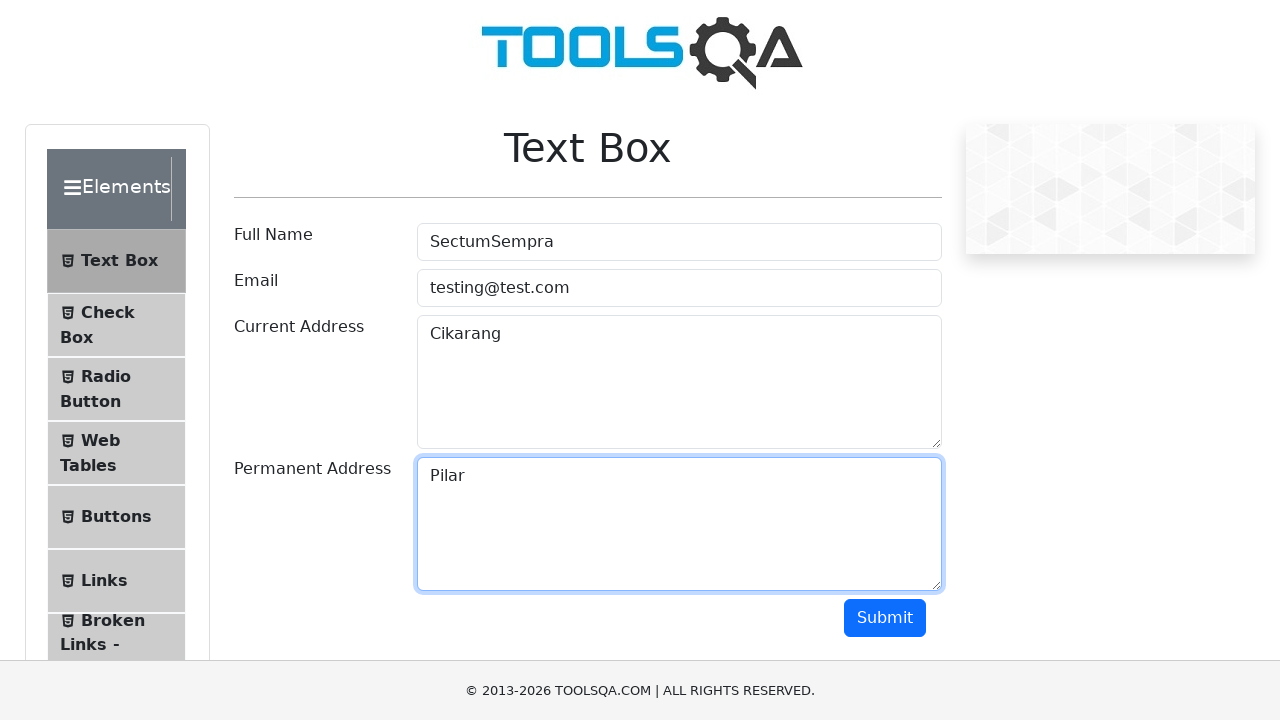

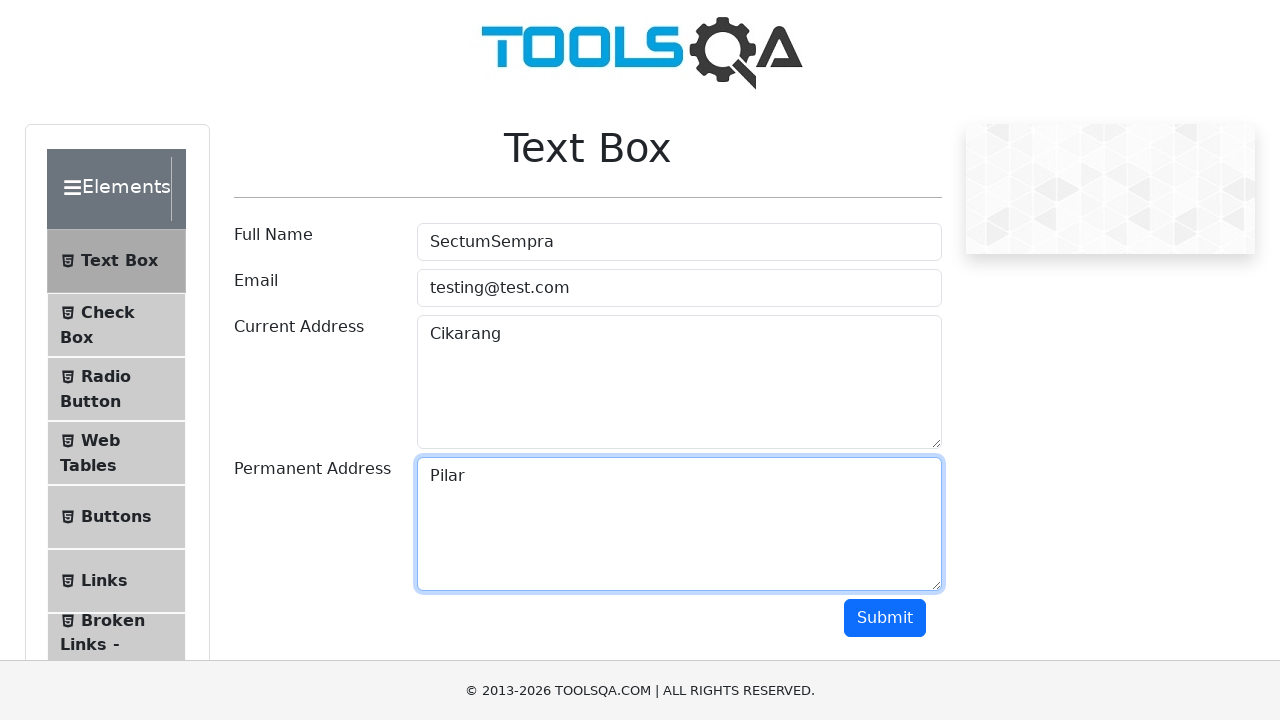